Tests browser zoom functionality by using JavaScript to set different zoom levels (50% and 80%) on the page

Starting URL: https://demo.nopcommerce.com/

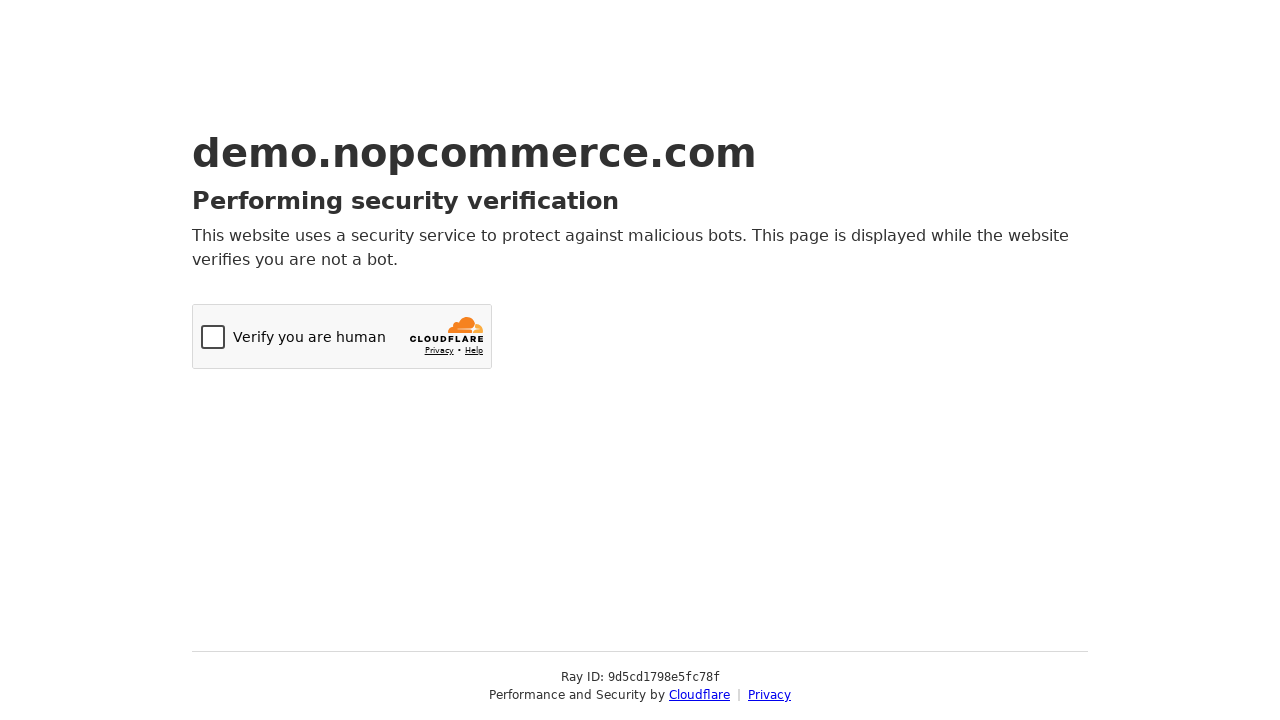

Set page zoom level to 50%
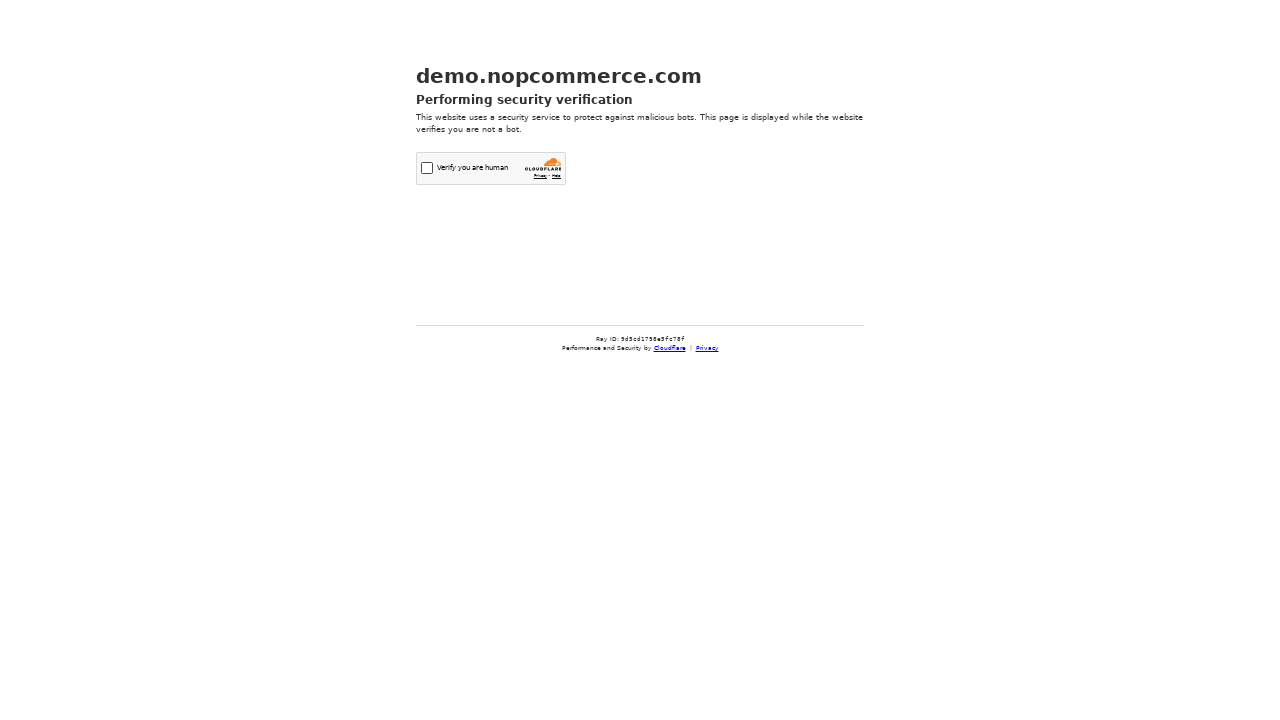

Waited 2 seconds to observe 50% zoom change
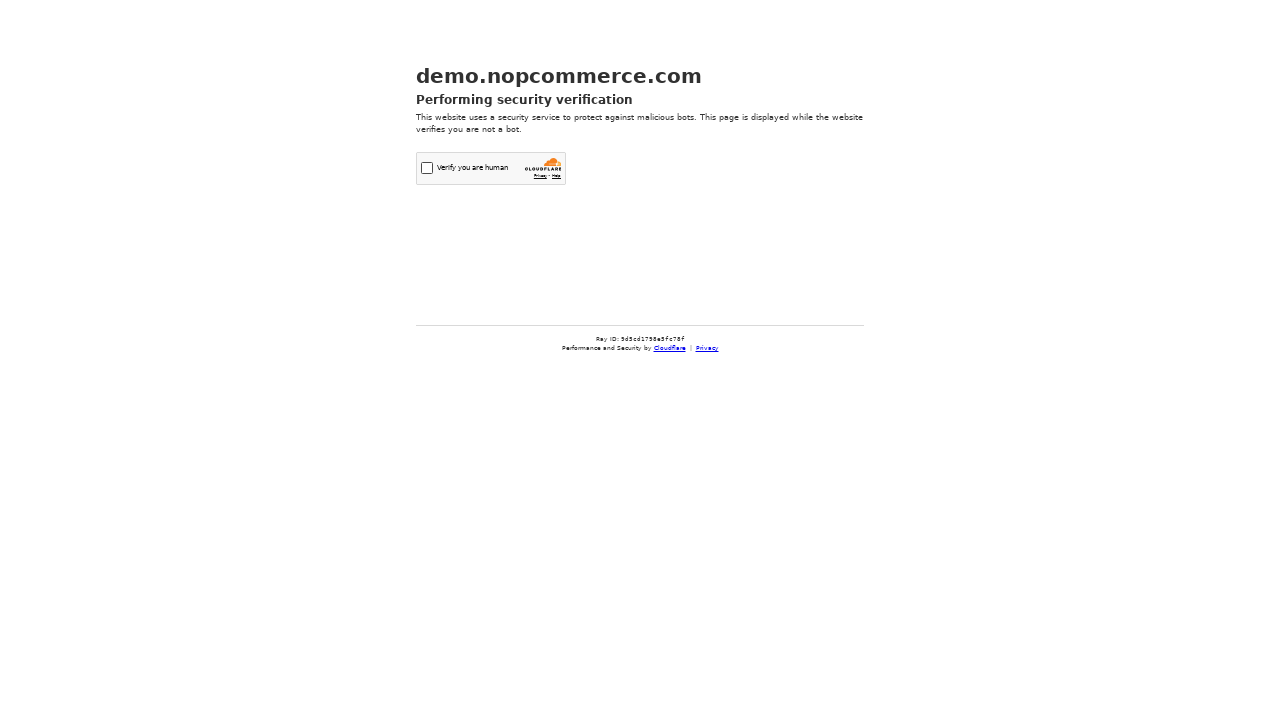

Set page zoom level to 80%
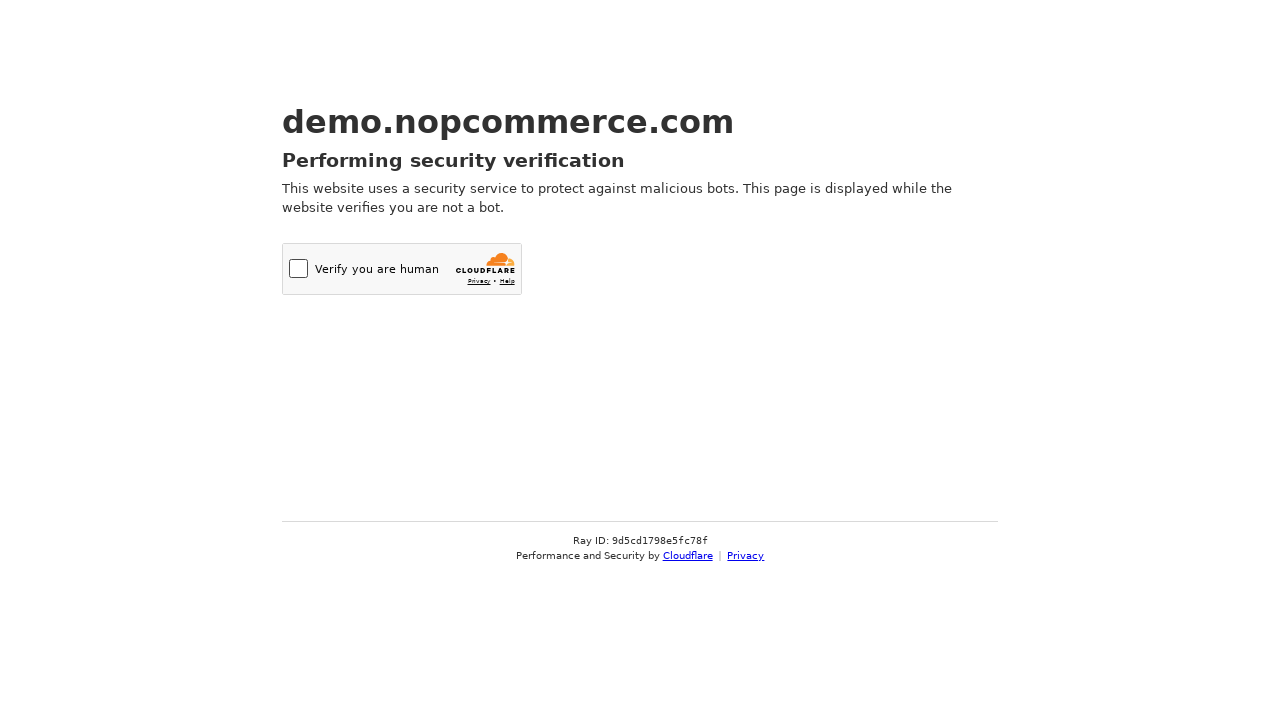

Waited 2 seconds to observe 80% zoom change
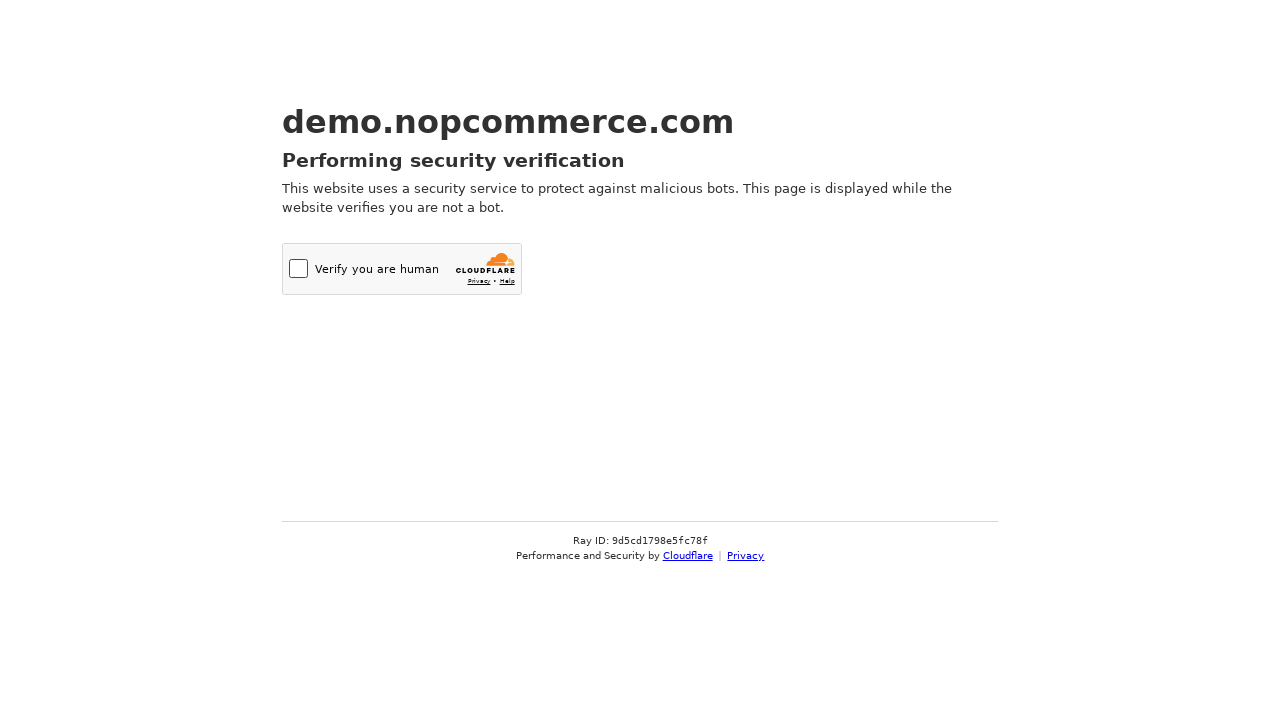

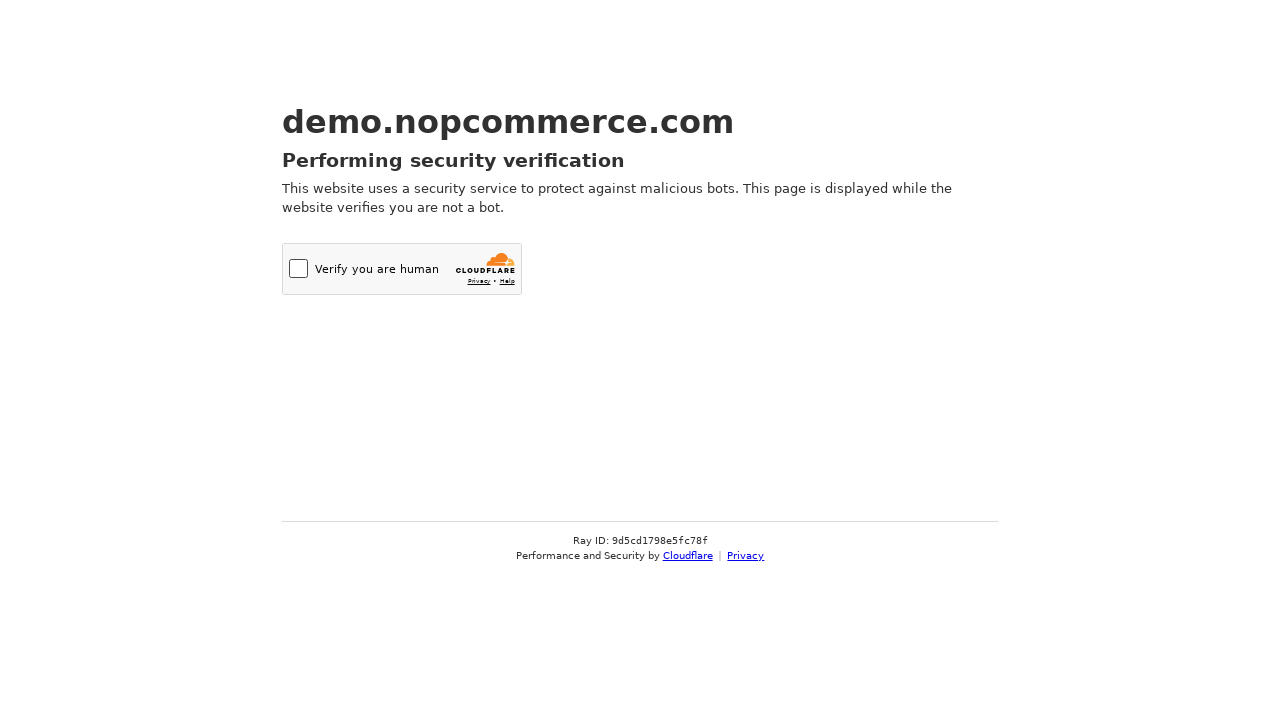